Tests alert handling by clicking a button that triggers an alert and then dismissing it

Starting URL: https://www.tutorialspoint.com/selenium/practice/alerts.php

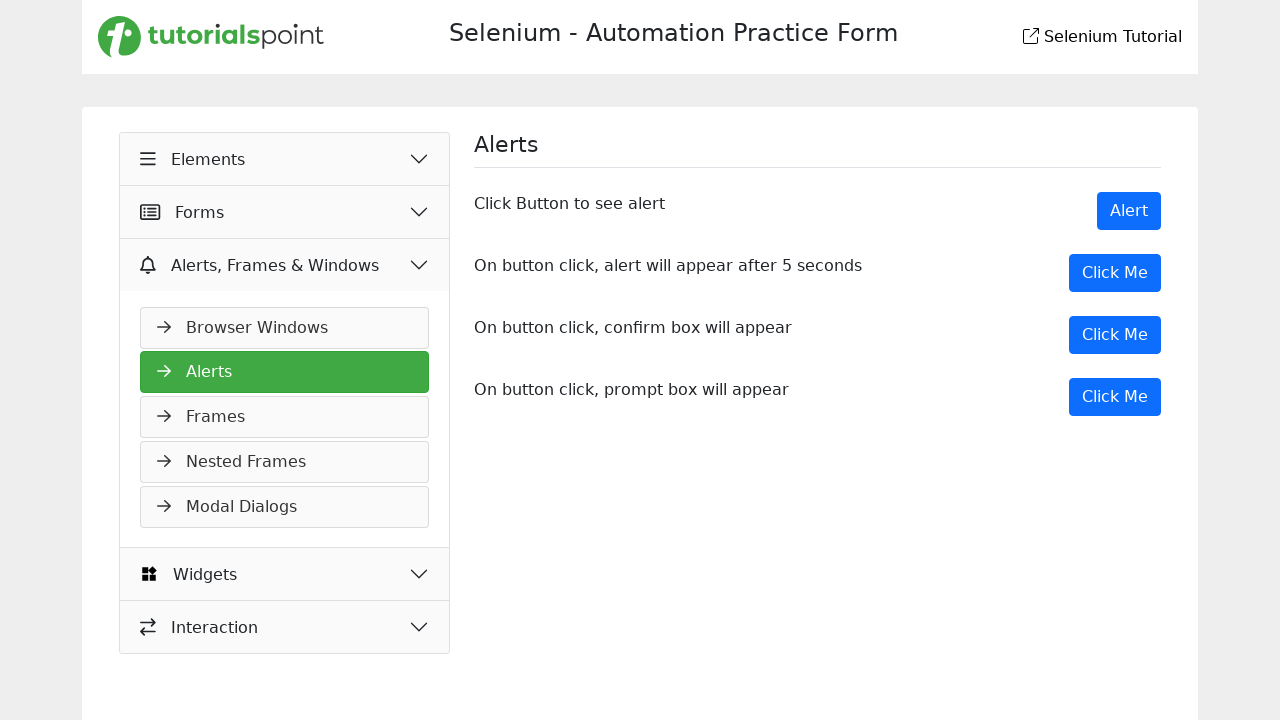

Clicked button to trigger alert at (1115, 273) on button[onclick='myMessage()']
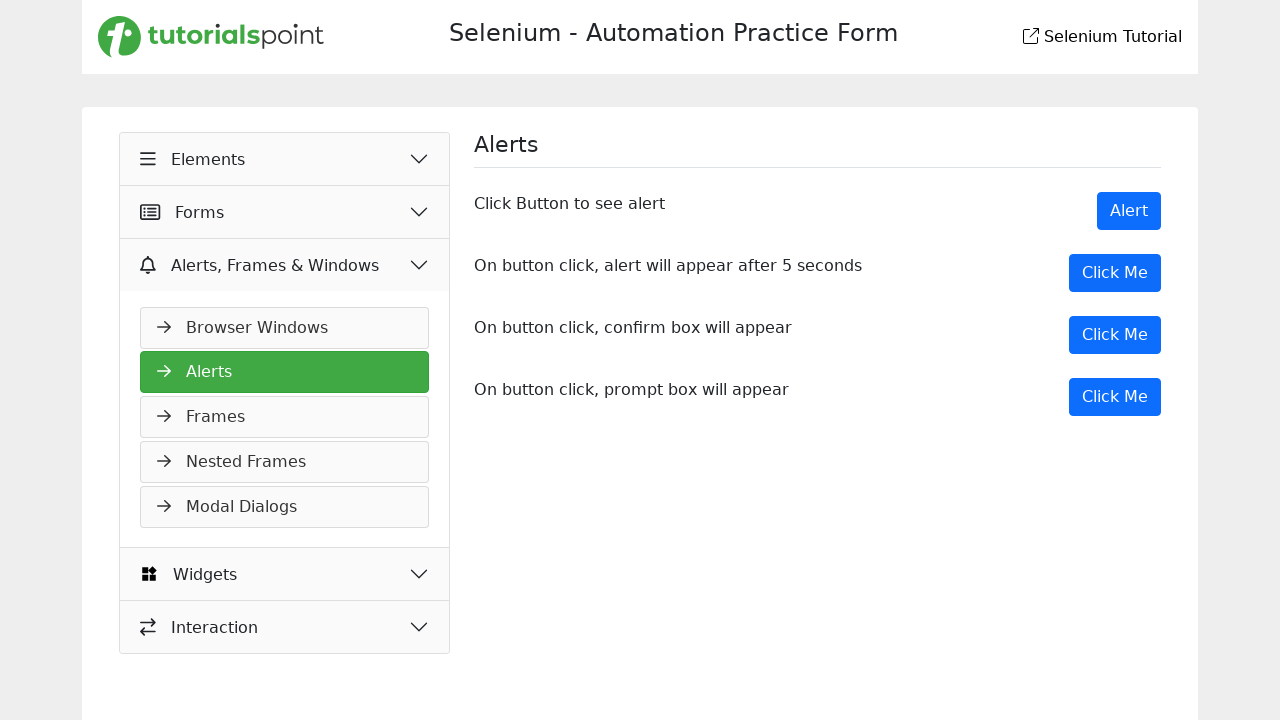

Set up dialog handler to dismiss alert
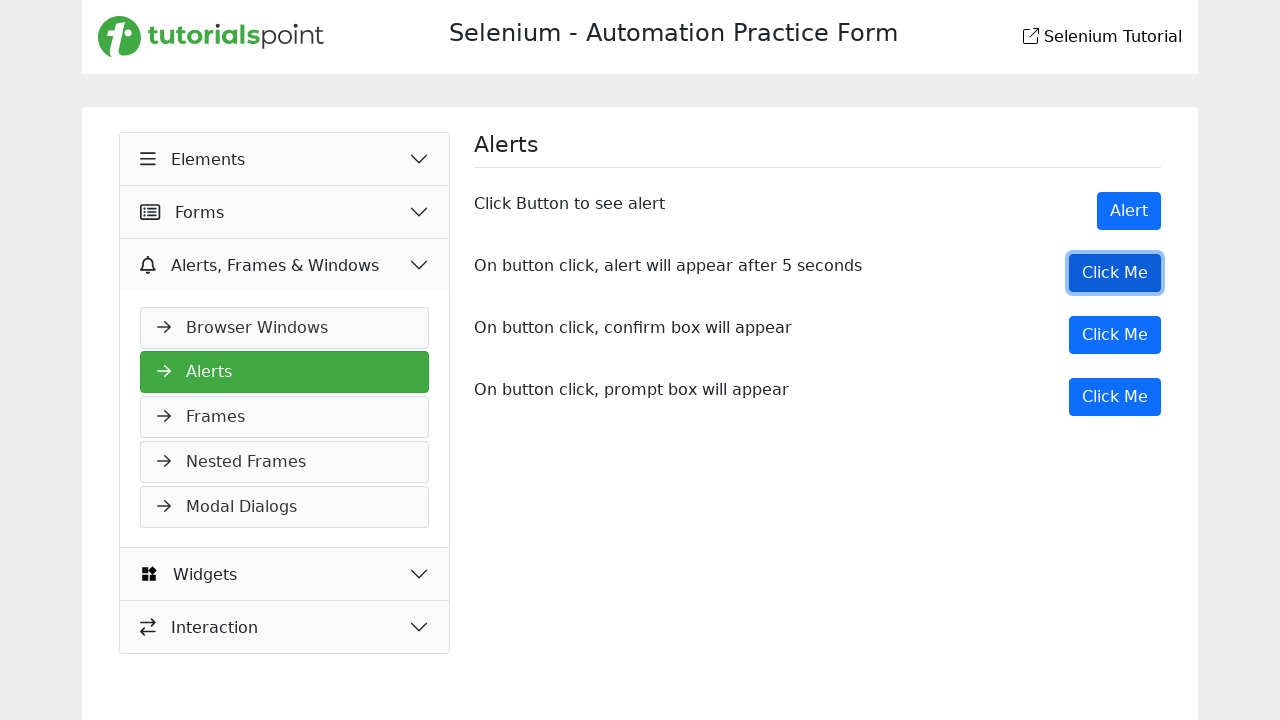

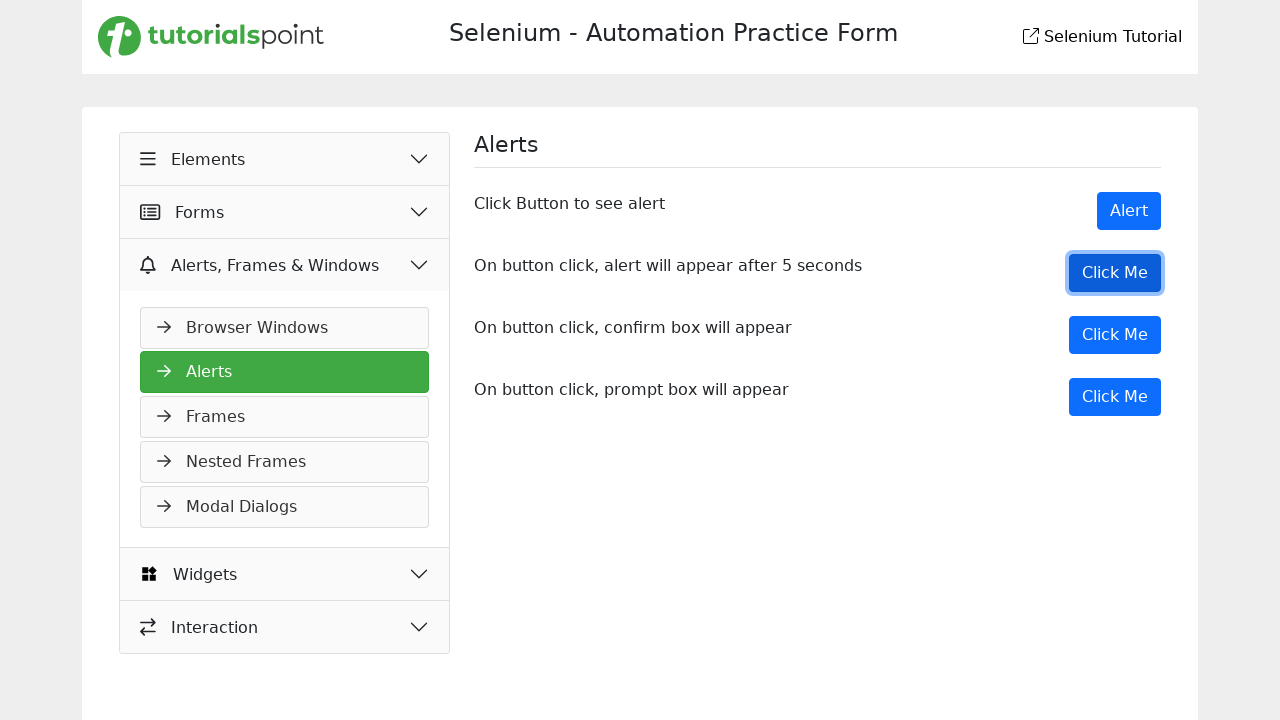